Navigates to the RedBus website and retrieves the page title to verify the page loaded correctly

Starting URL: https://www.redbus.in/

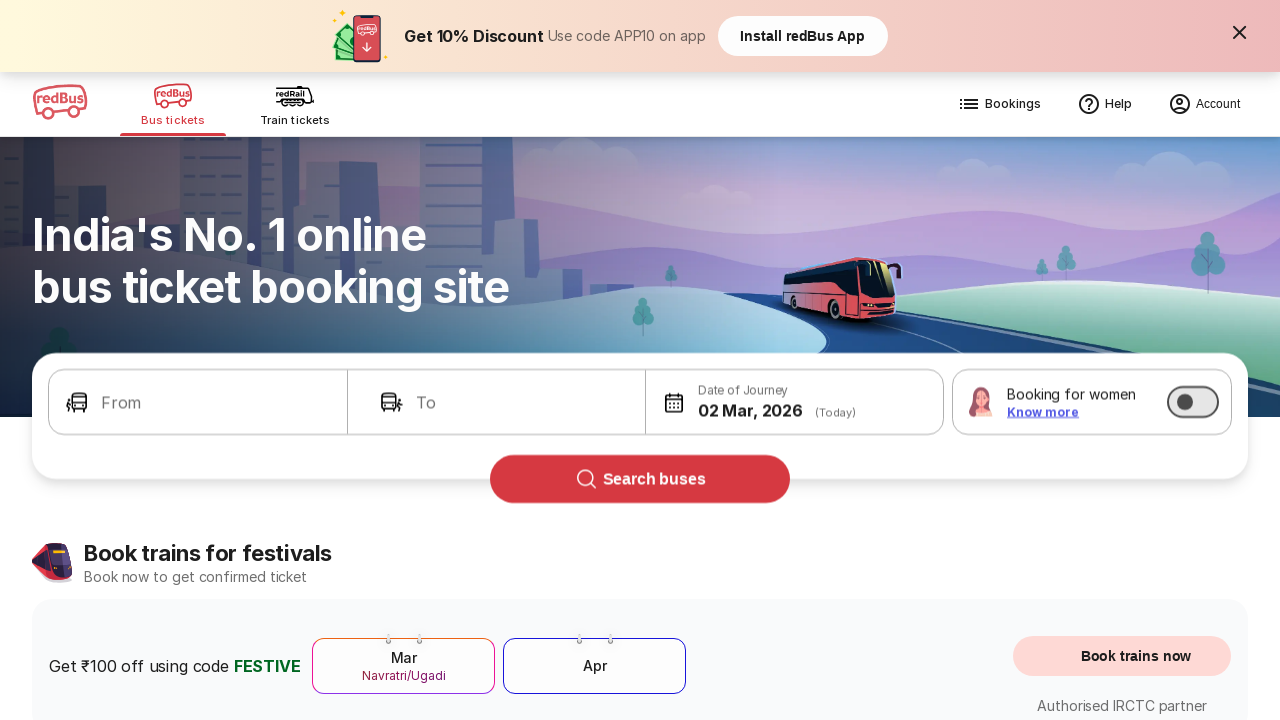

Waited for page to reach domcontentloaded state
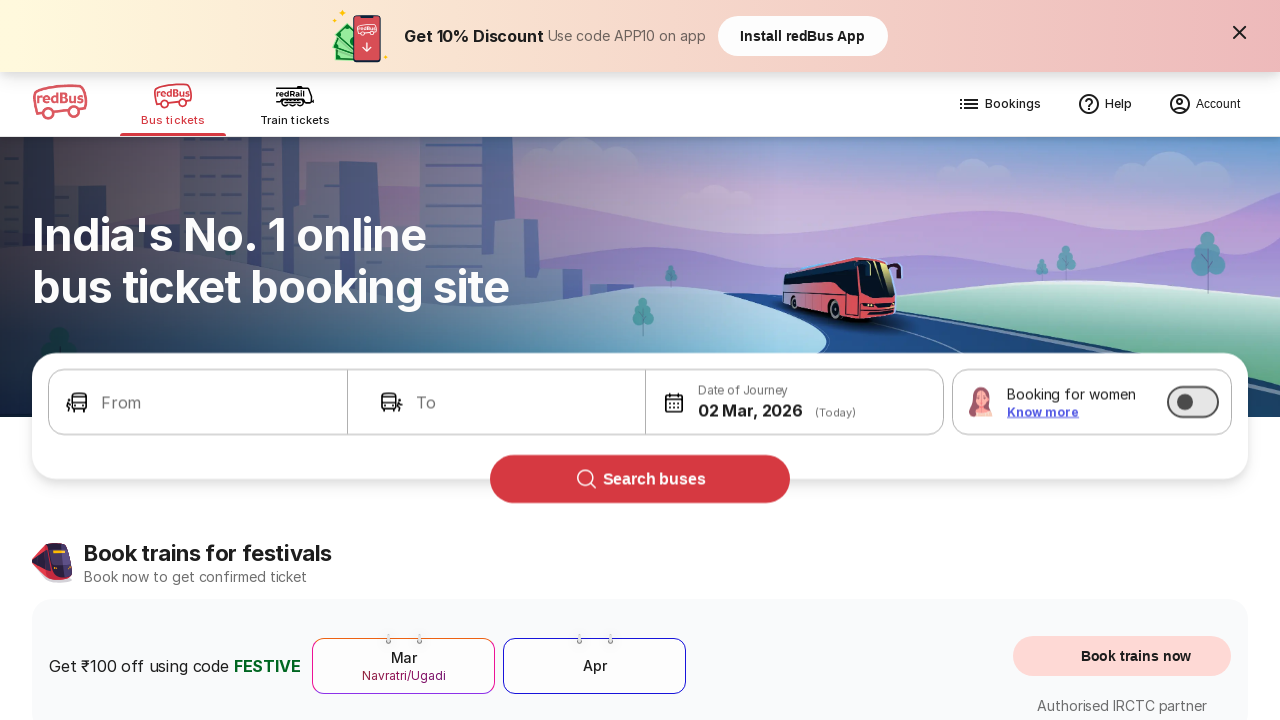

Retrieved page title: Bus Booking Online and Train Tickets at Lowest Price - redBus
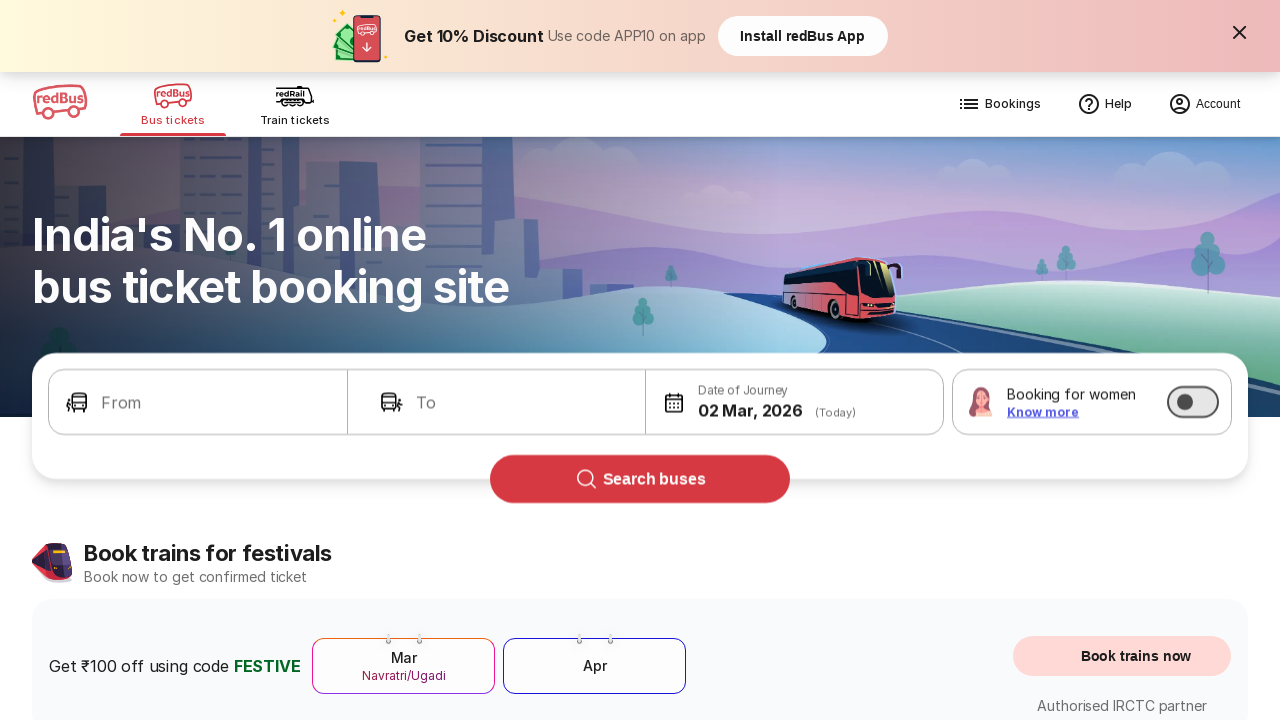

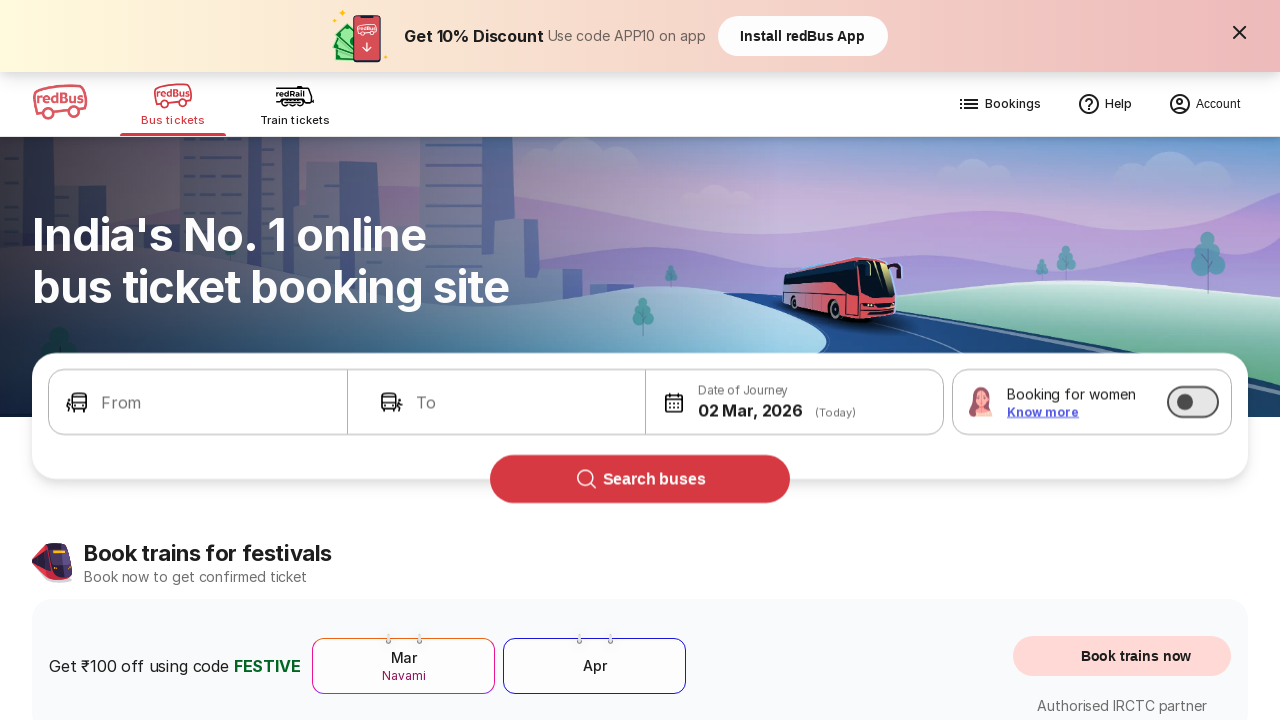